Tests password mismatch validation by entering different values in password and confirm password fields

Starting URL: https://parabank.parasoft.com/parabank/index.htm

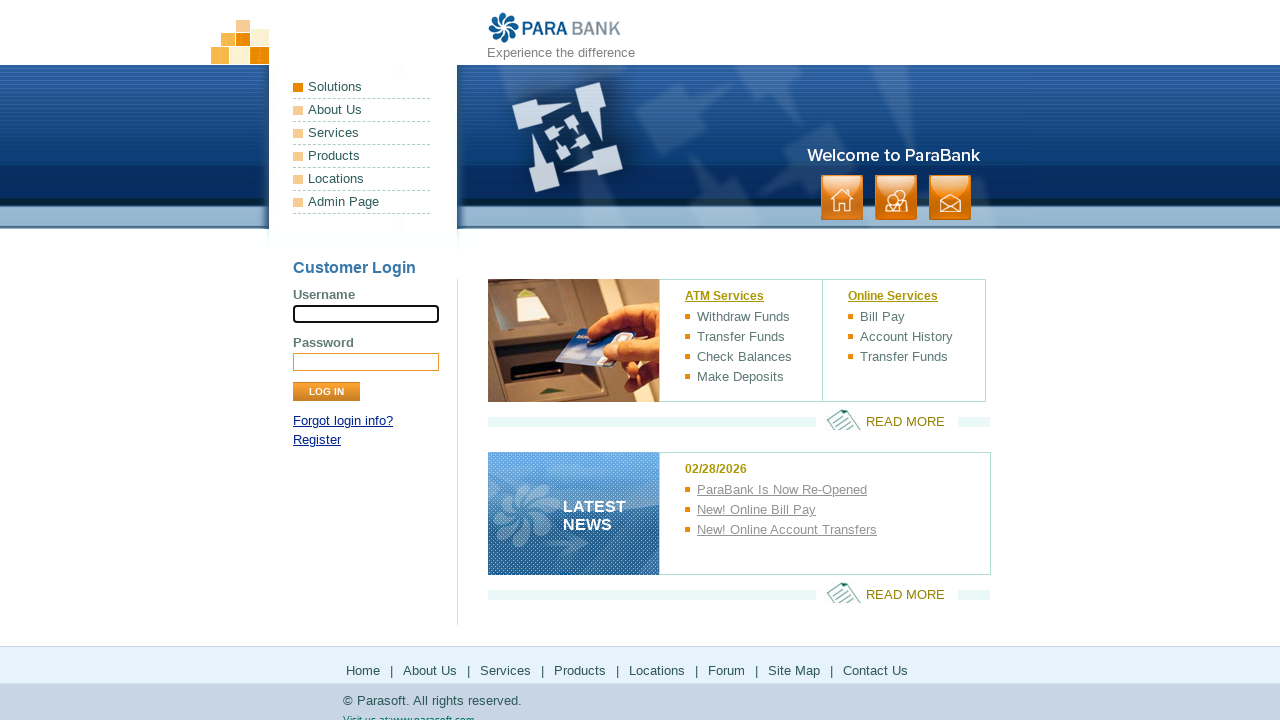

Clicked Register link at (317, 440) on text=Register
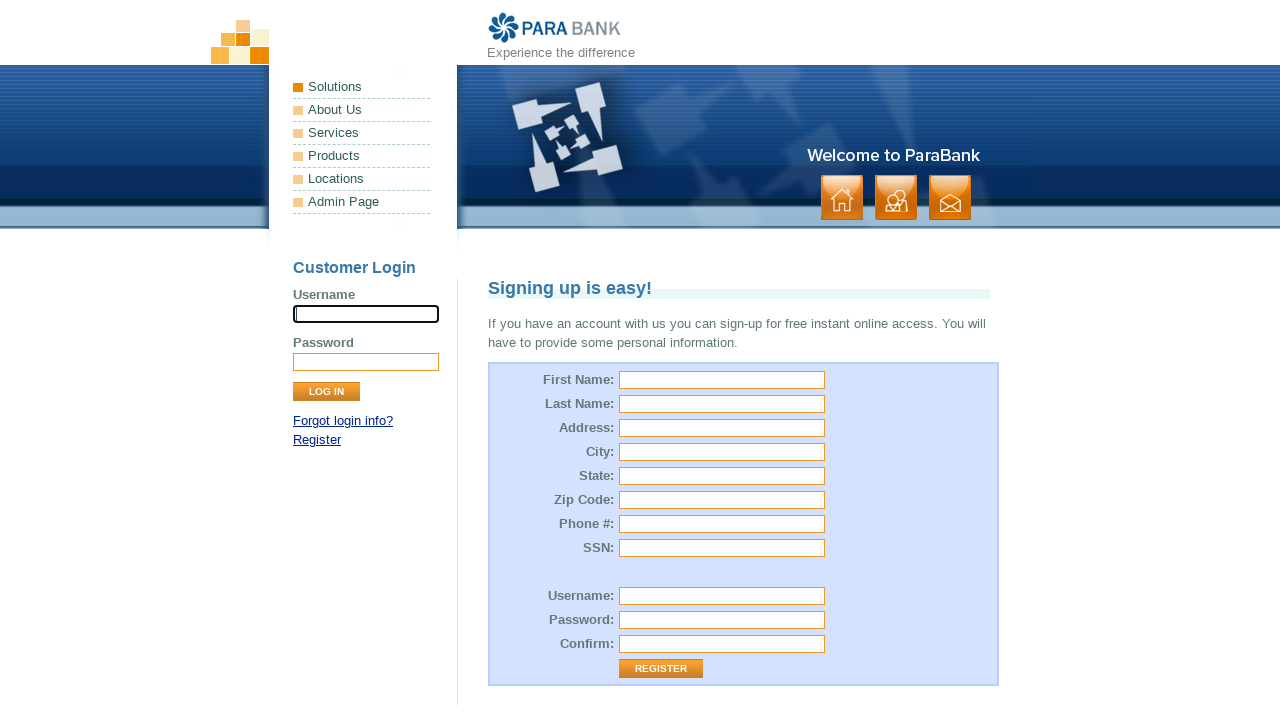

Filled first name field with 'Robert' on #customer\.firstName
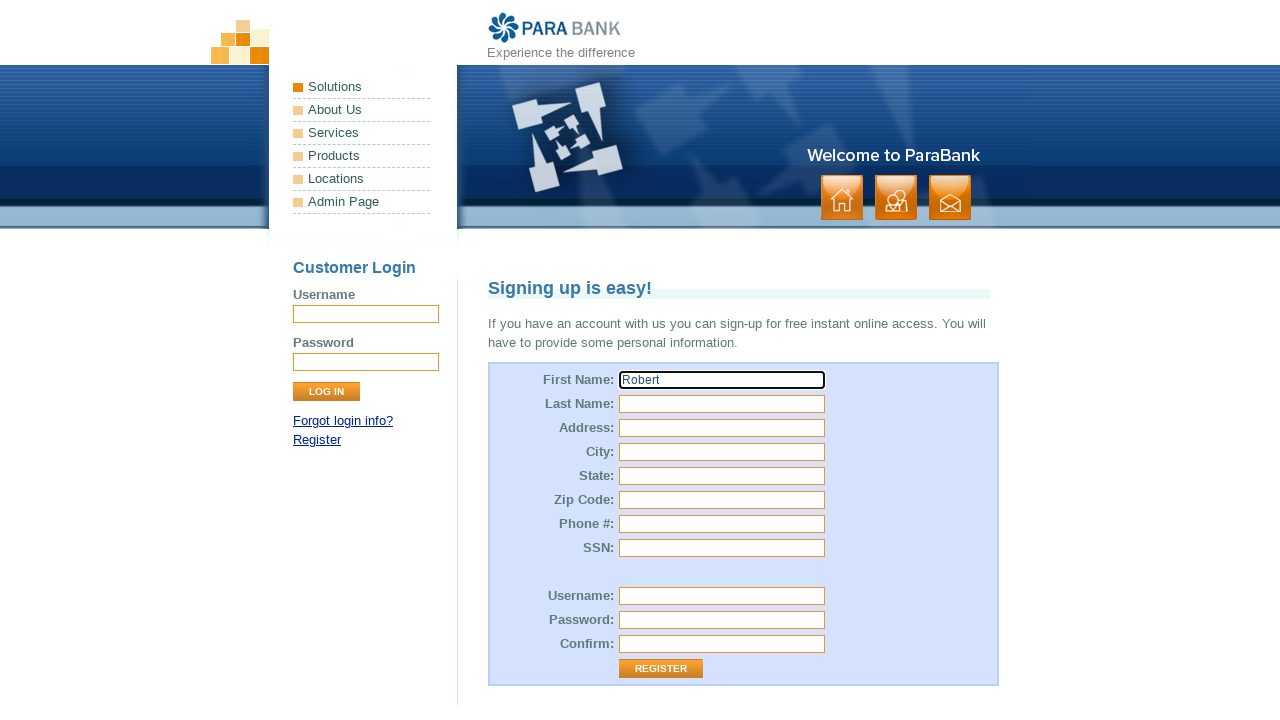

Filled last name field with 'Brown' on #customer\.lastName
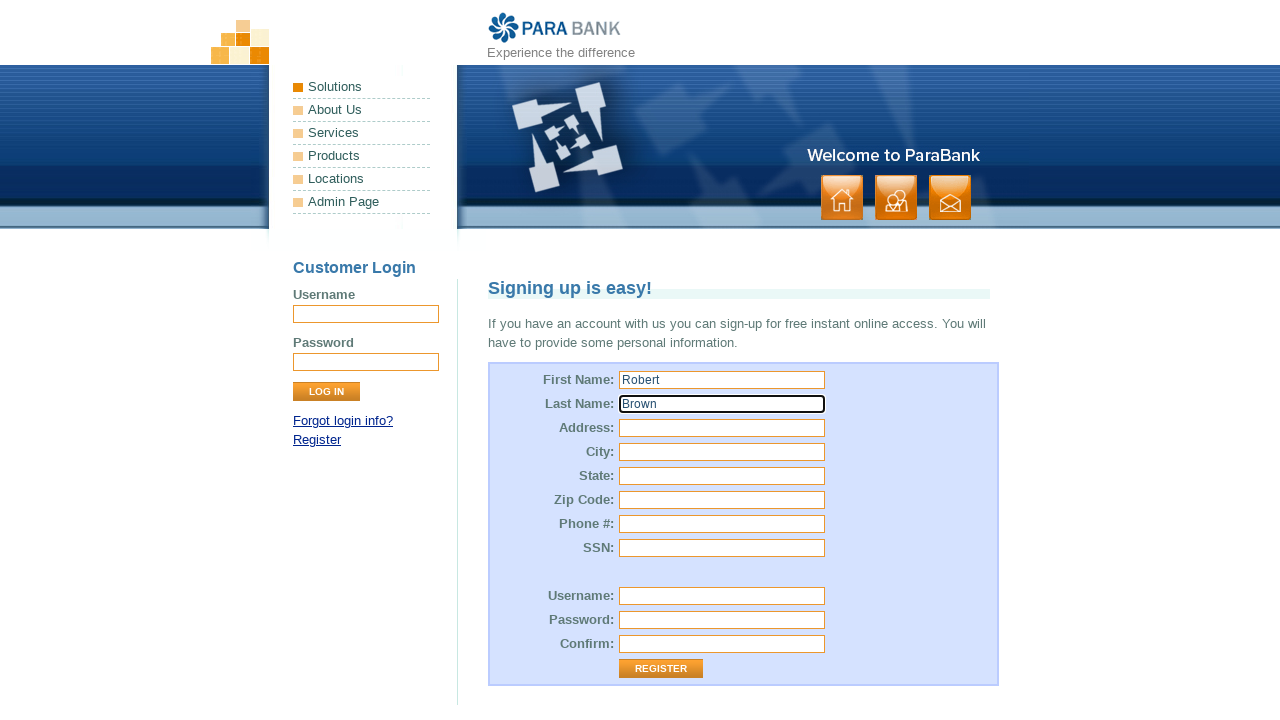

Filled street address field with '321 Elm Street' on #customer\.address\.street
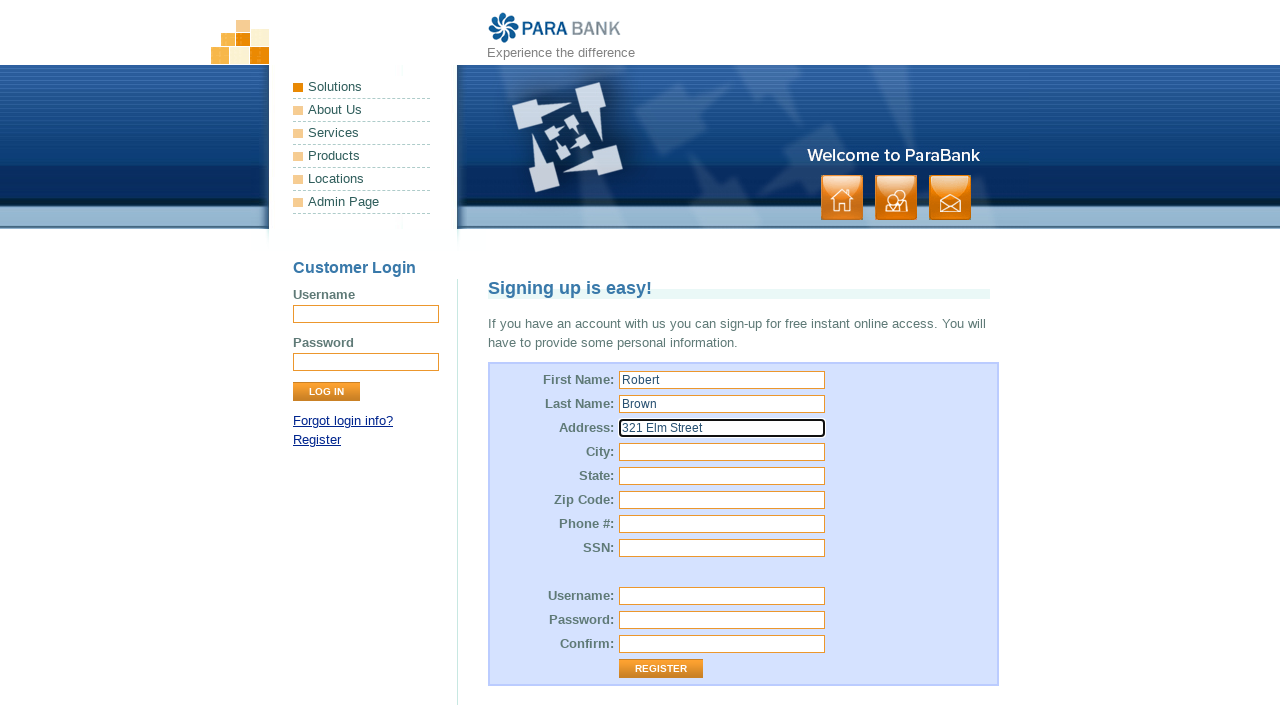

Filled city field with 'Seattle' on #customer\.address\.city
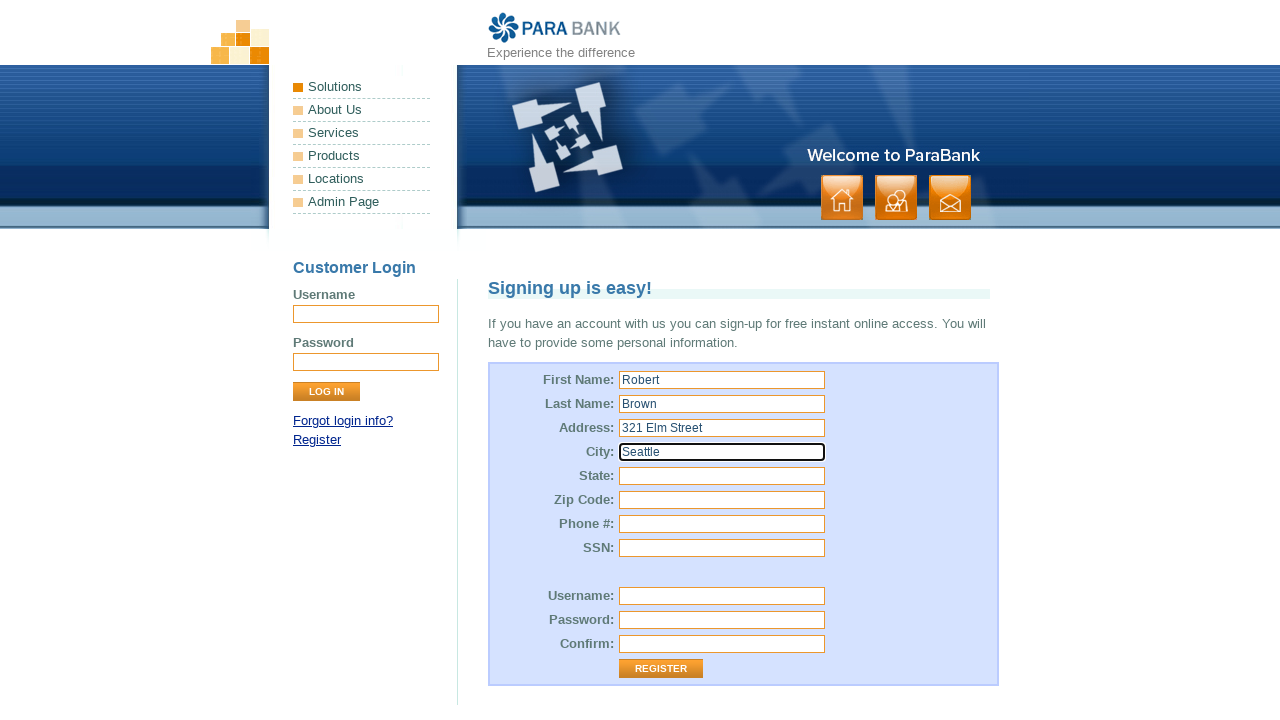

Filled state field with 'Washington' on #customer\.address\.state
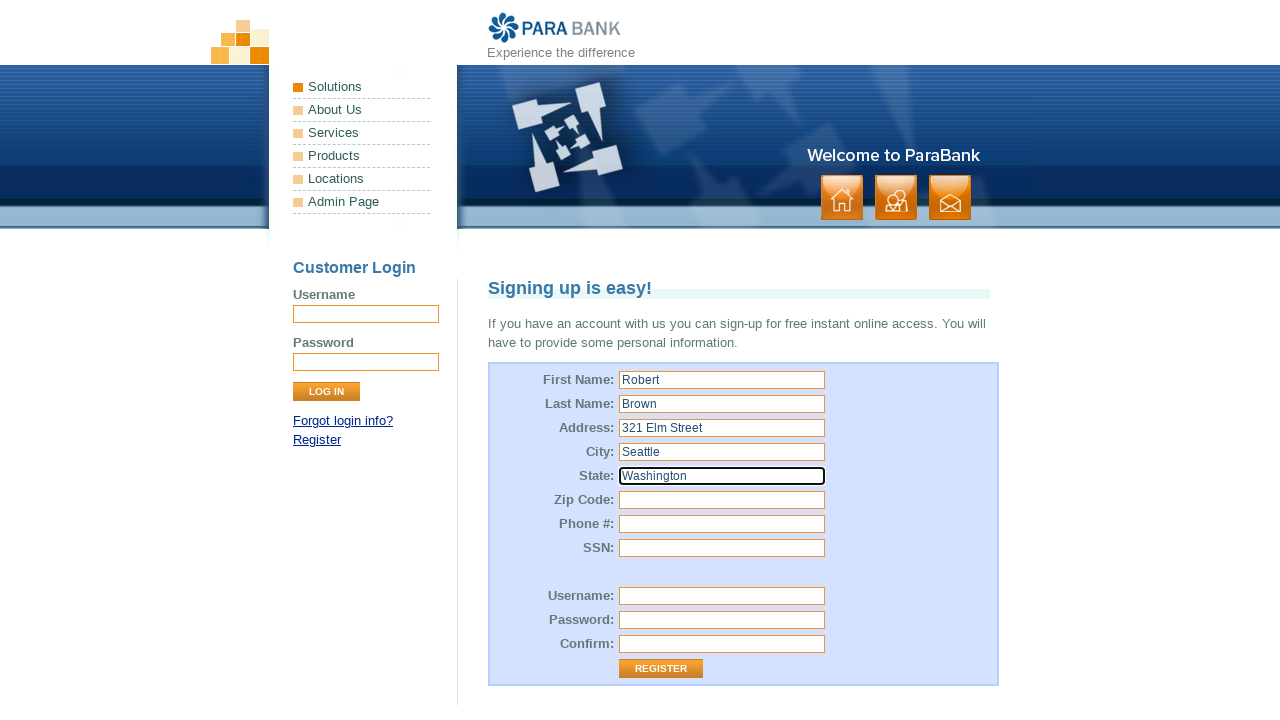

Filled zip code field with '98101' on #customer\.address\.zipCode
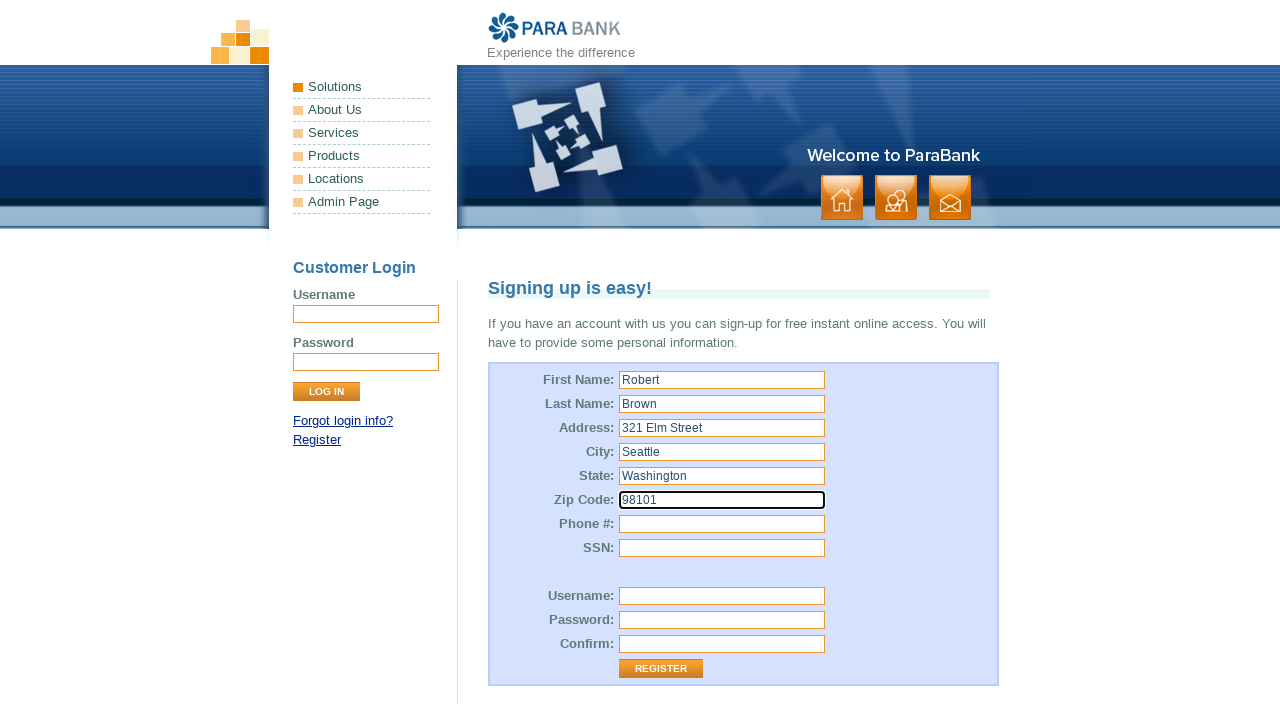

Filled phone number field with '555-246-8135' on #customer\.phoneNumber
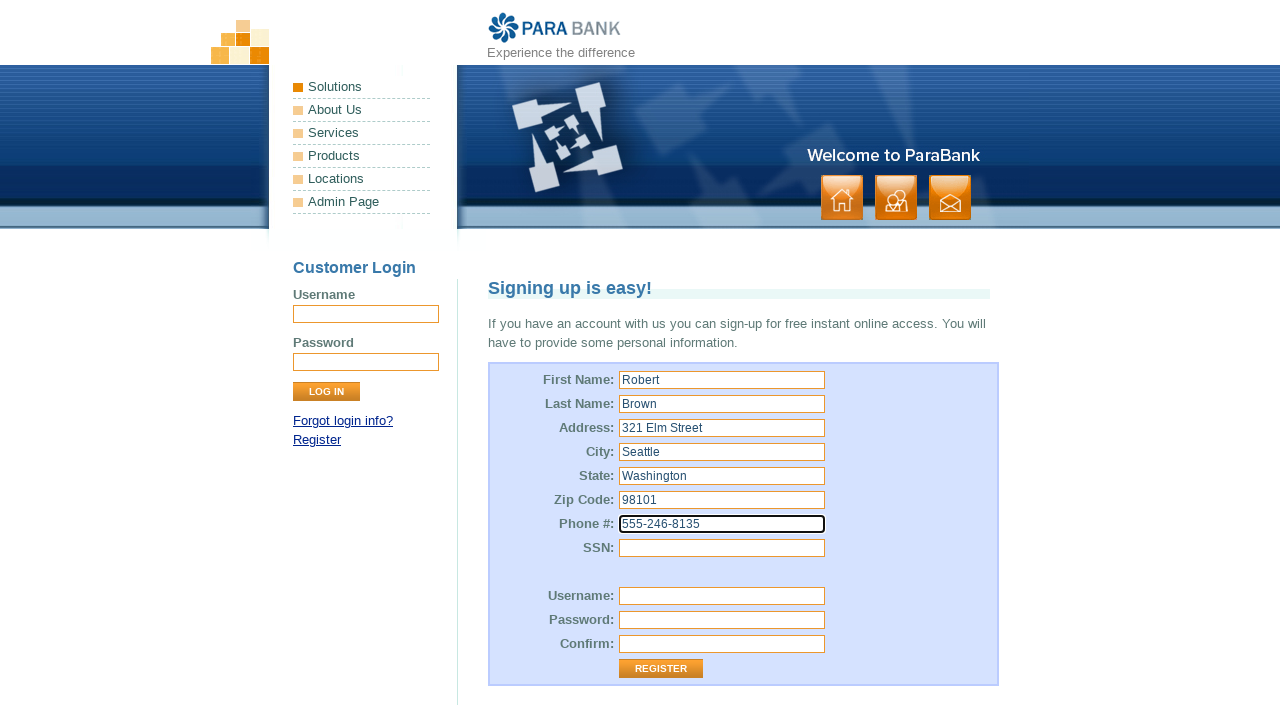

Filled SSN field with '246-81-3579' on #customer\.ssn
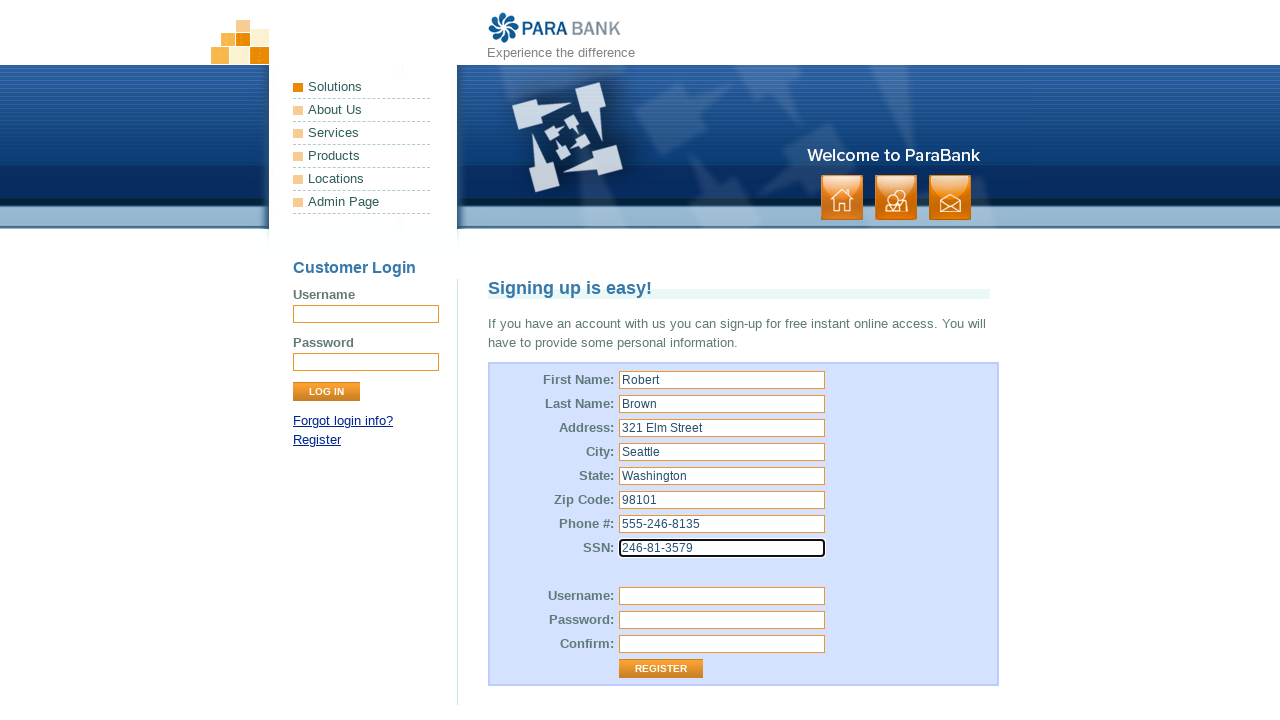

Filled username field with 'robertbrown2024' on #customer\.username
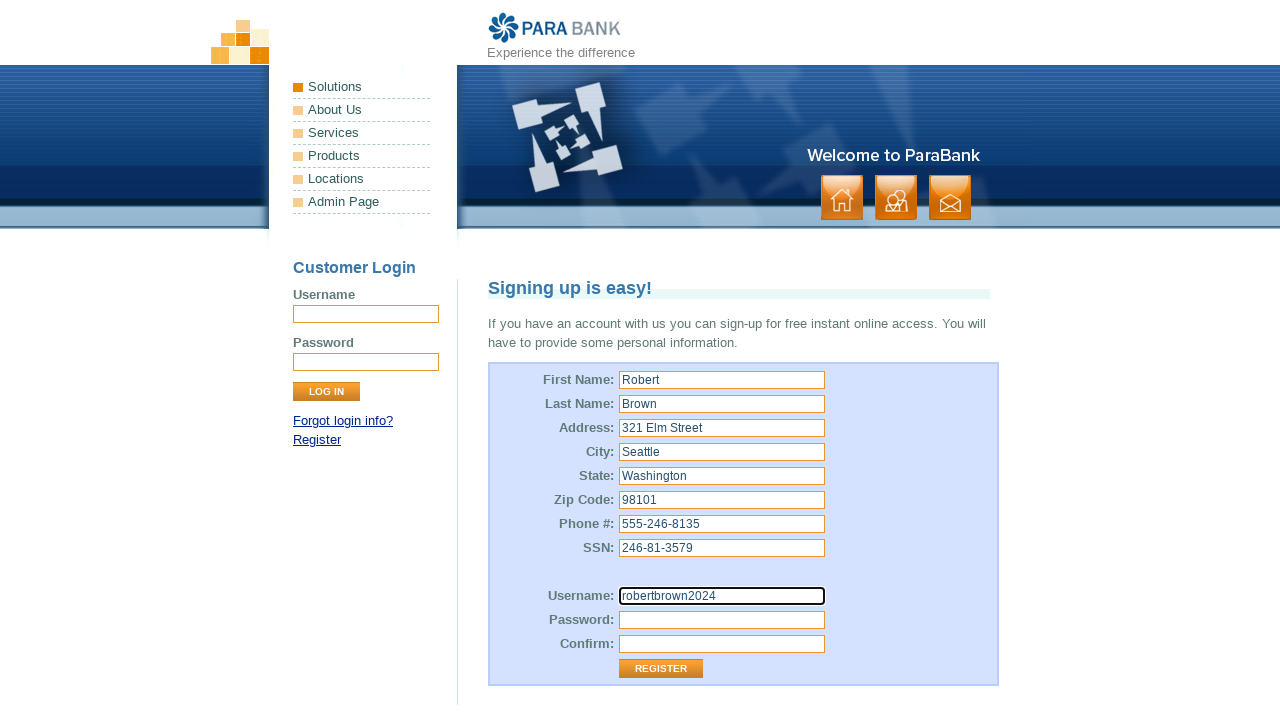

Filled password field with 'Password123' on #customer\.password
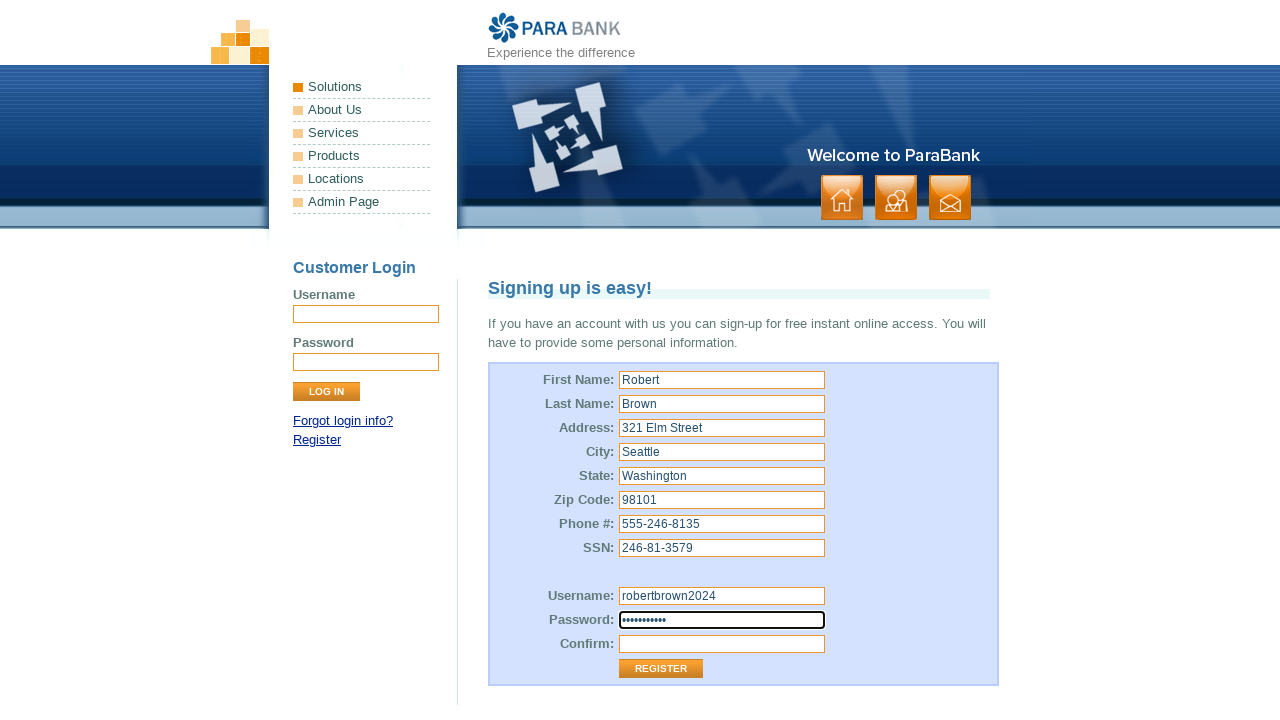

Filled confirm password field with 'DifferentPassword456' (mismatched password) on #repeatedPassword
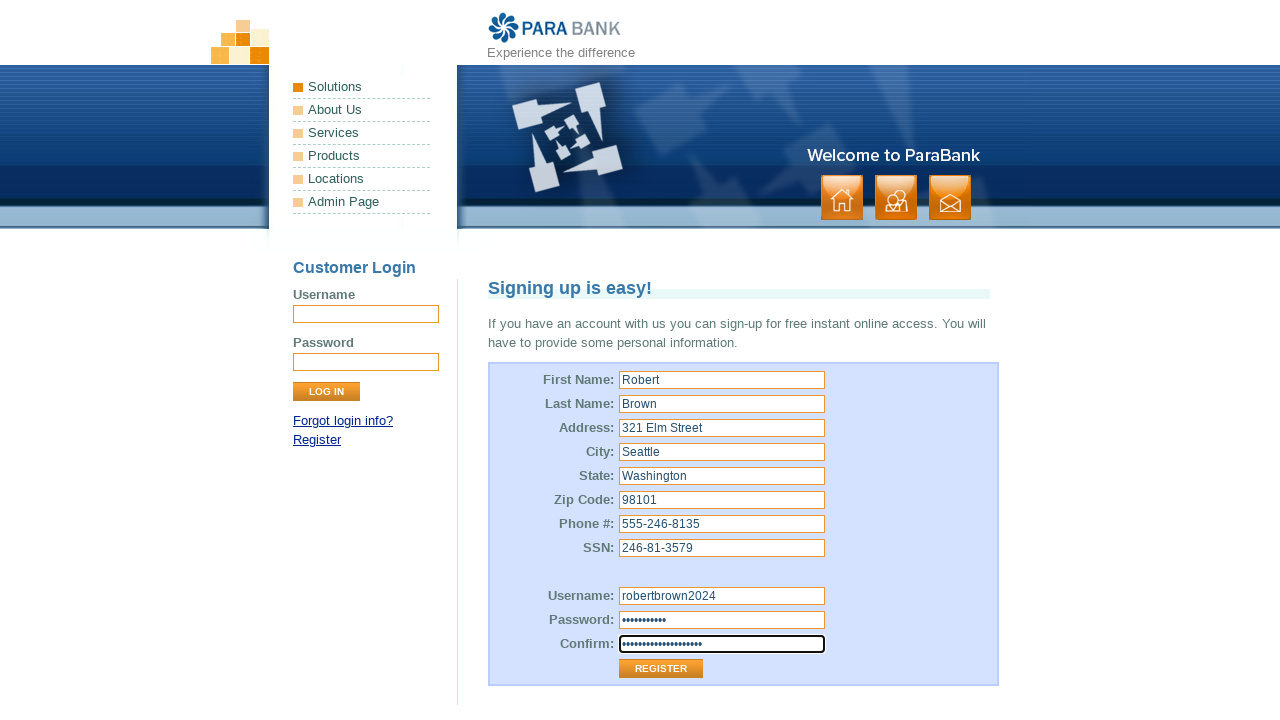

Clicked Register button to submit form at (661, 669) on td > .button
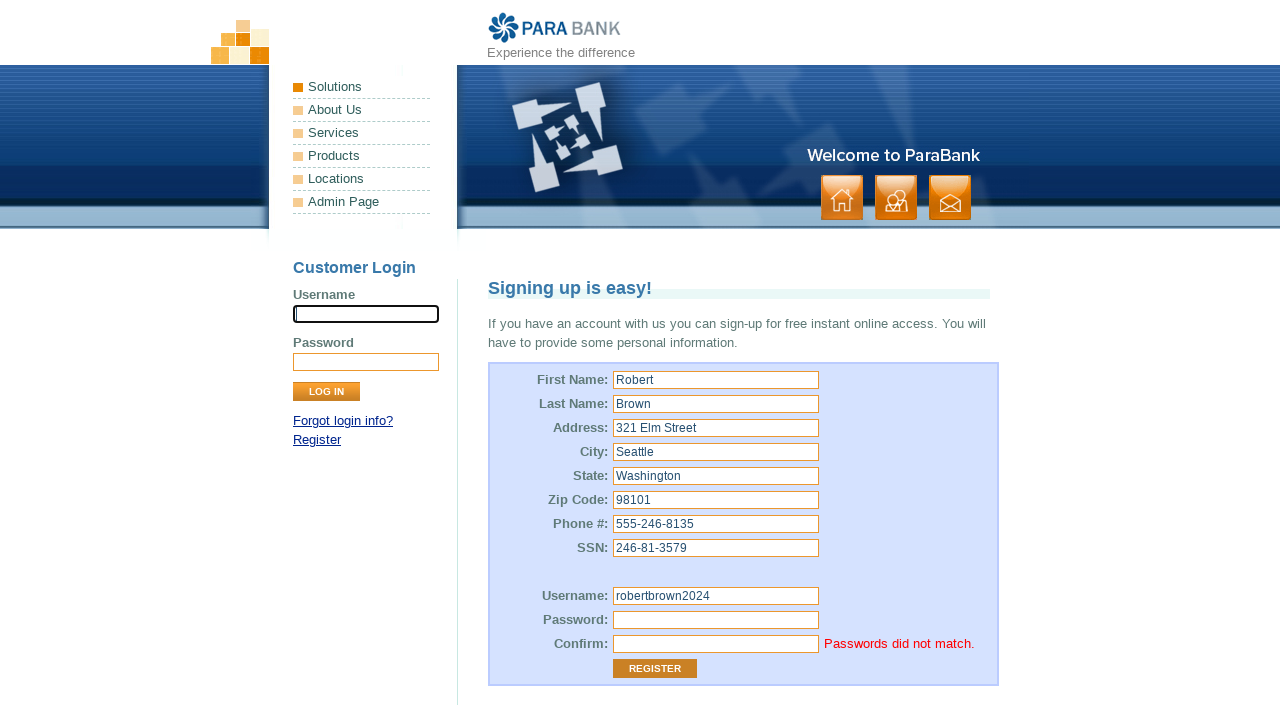

Password mismatch error message appeared
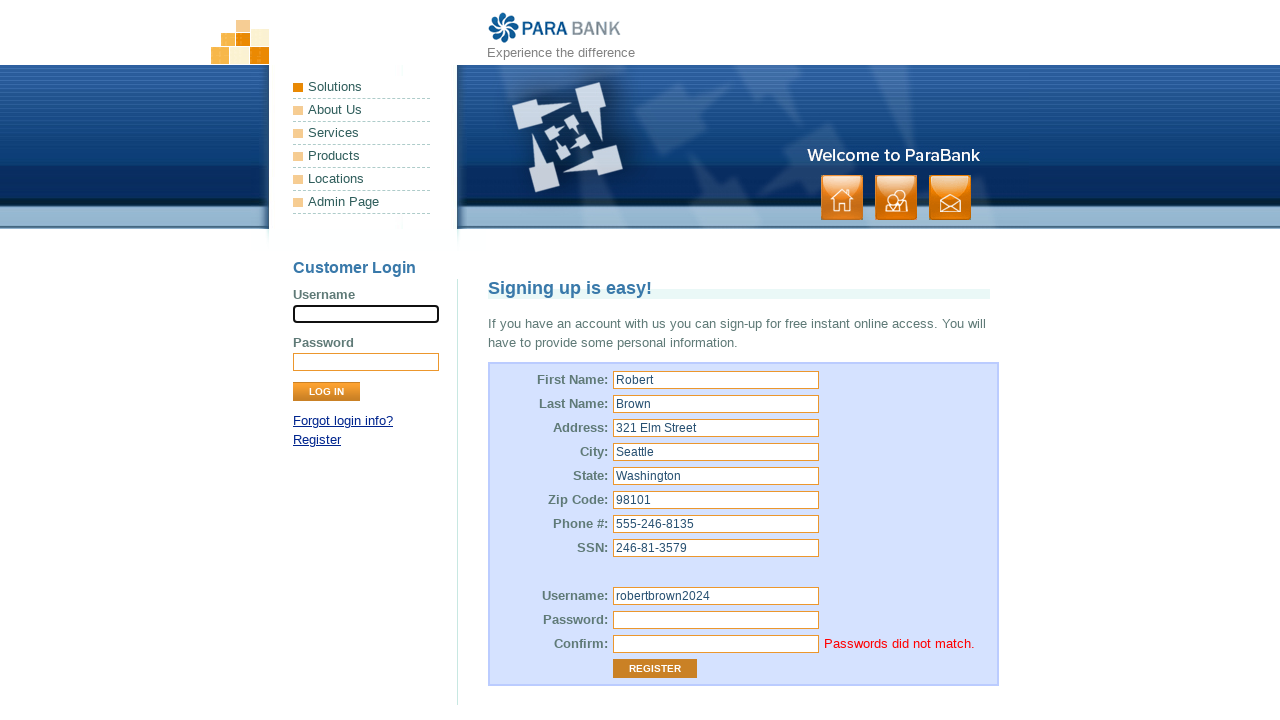

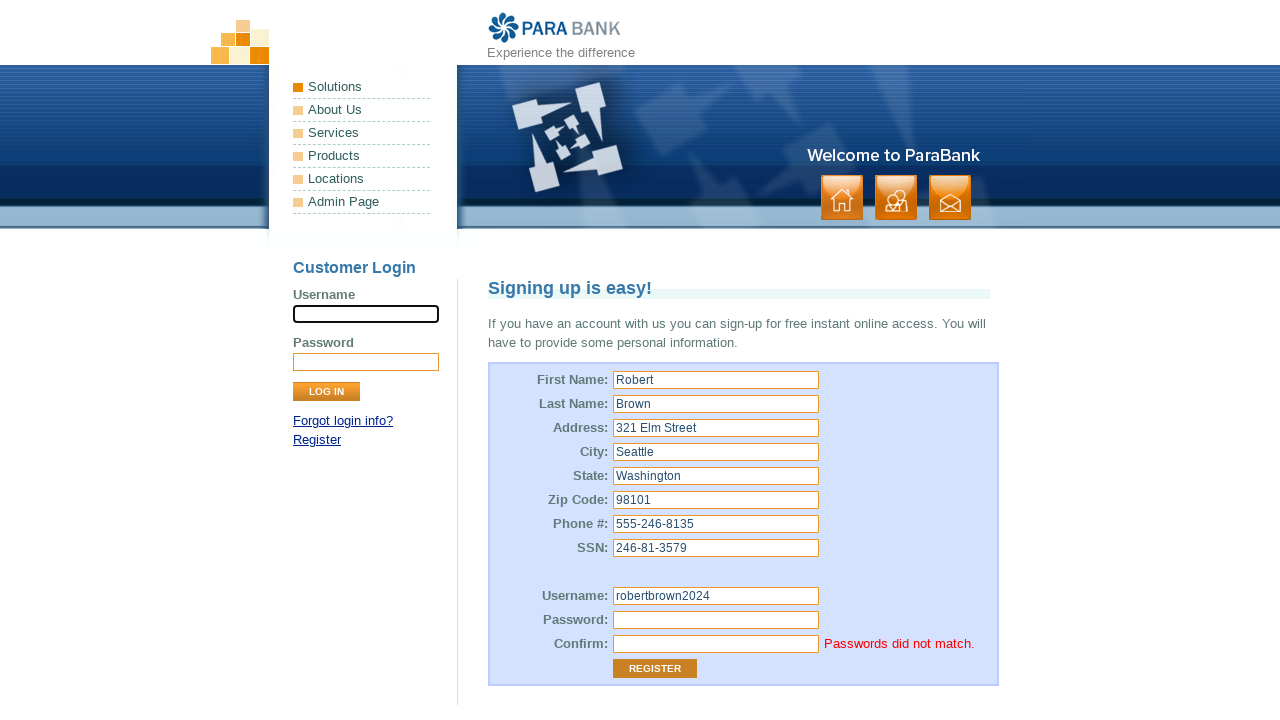